Navigates to the KOFIA Bond website and clicks the search/query button to load bond data

Starting URL: https://www.kofiabond.or.kr/websquare/websquare.html?w2xPath=/xml/bondint/lastrop/BISLastAskPrcDay.xml&divisionId=MBIS01010010000000&divisionNm=%25EC%259D%25BC%25EC%259E%2590%25EB%25B3%2584&tabIdx=1&w2xHome=/xml/&w2xDocumentRoot=

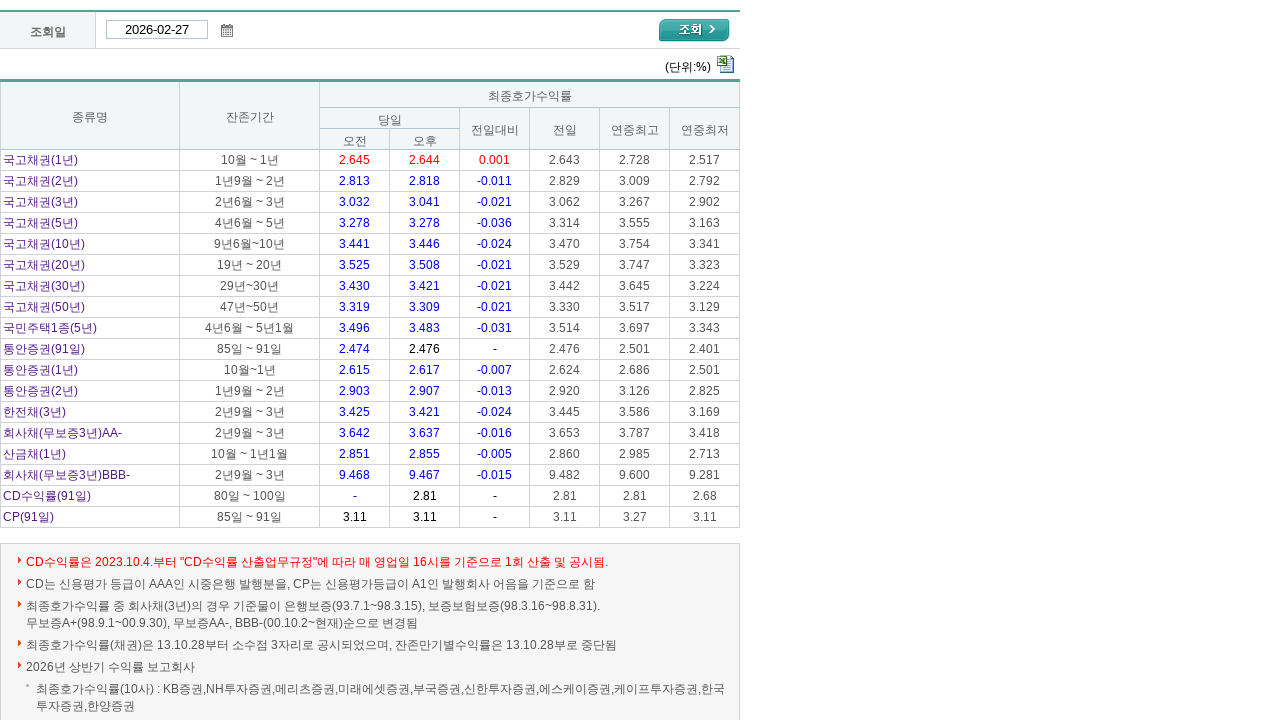

Clicked the '조회' (Query) button to load bond data at (694, 30) on internal:role=link[name="조회"i]
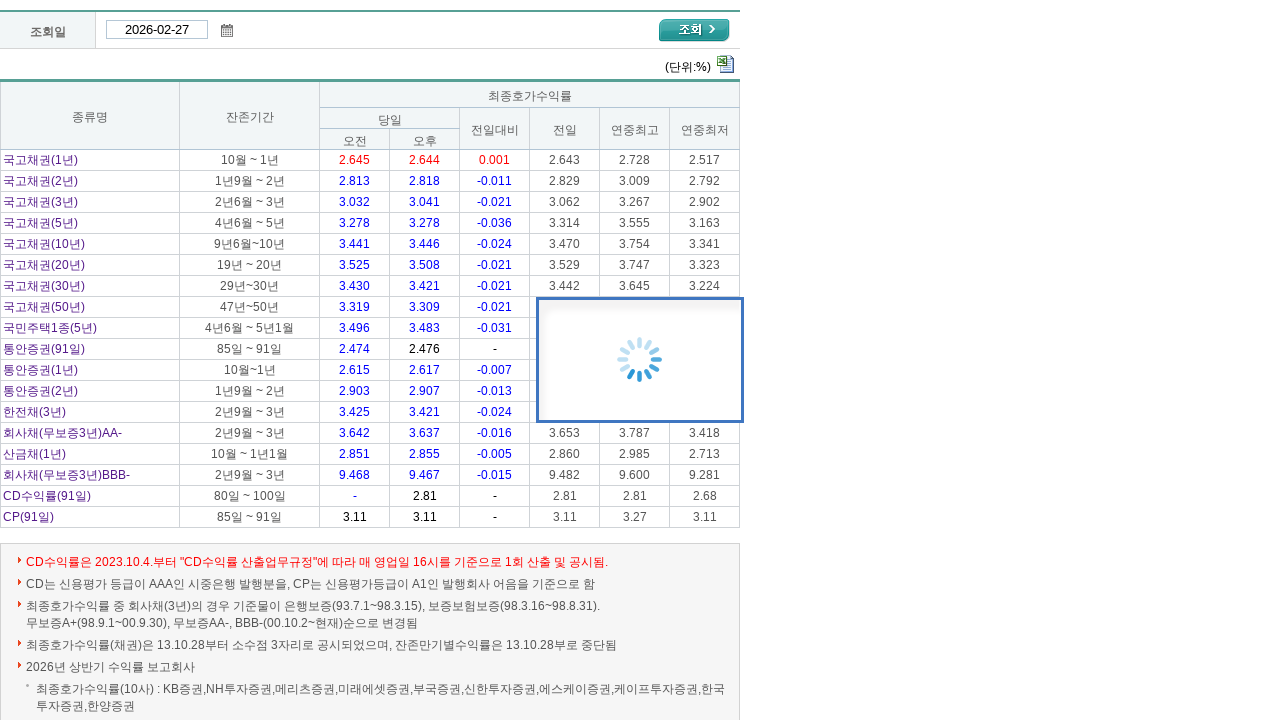

Bond data table loaded successfully
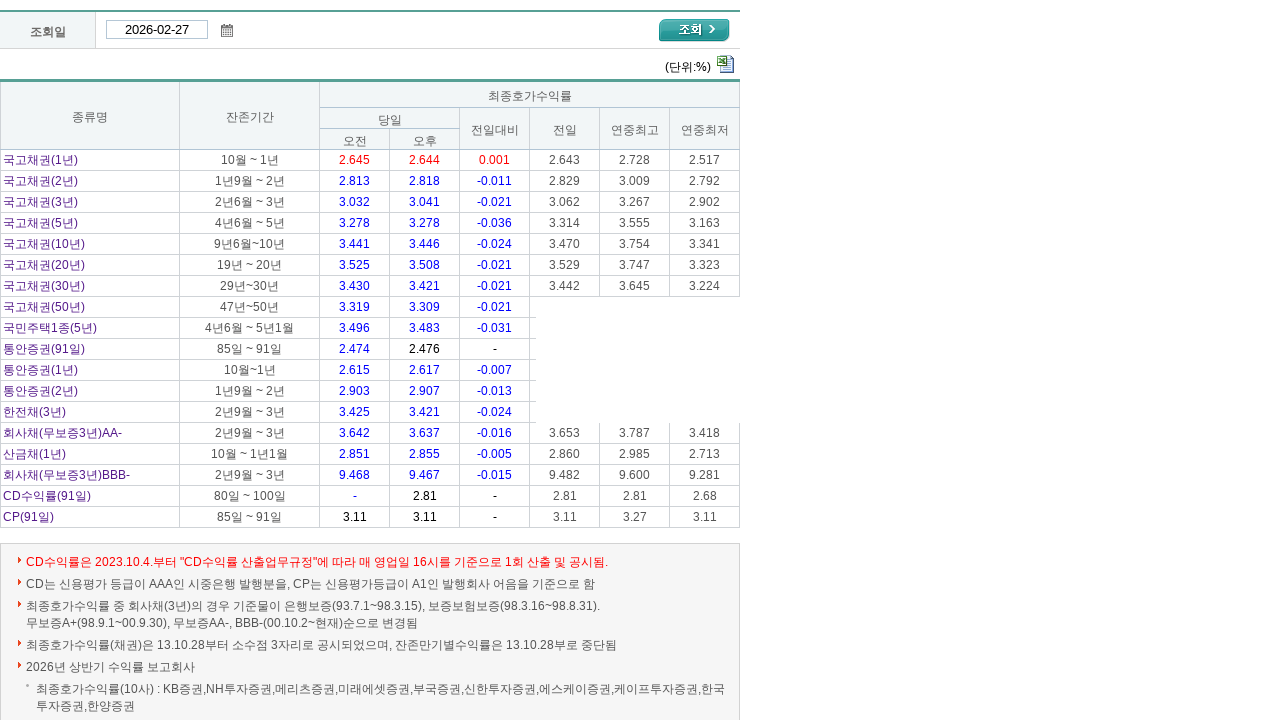

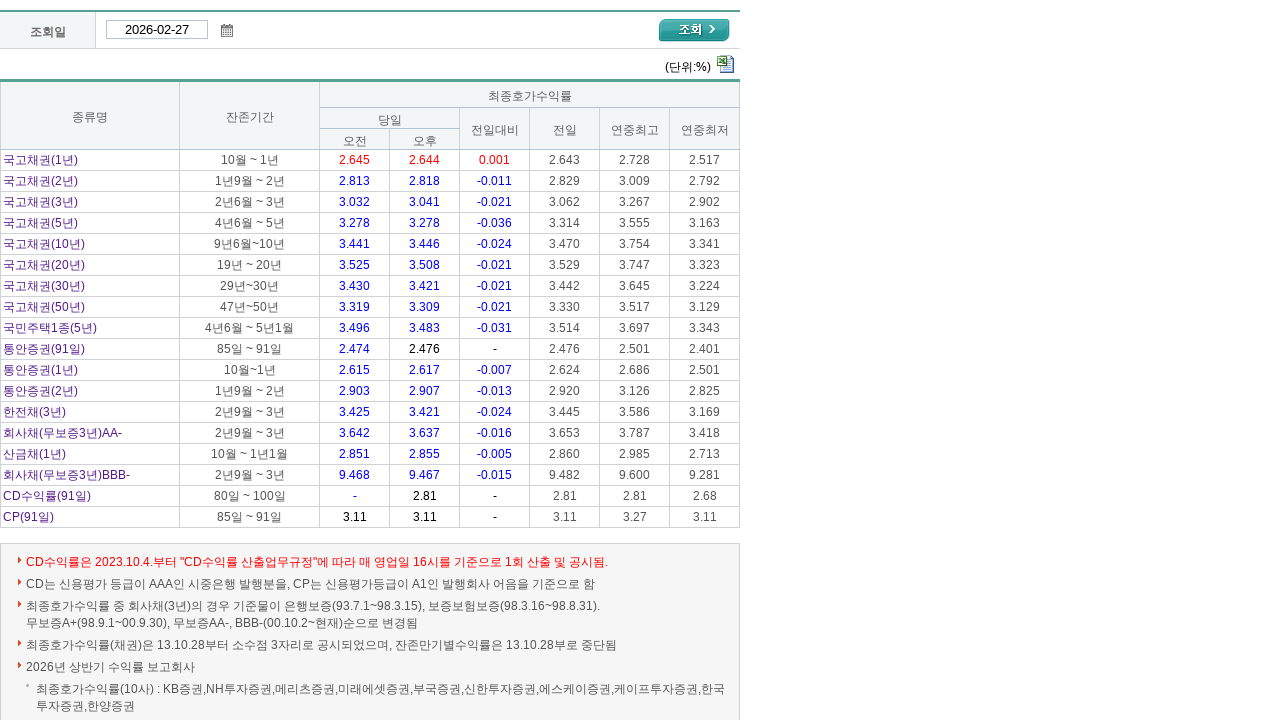